Tests that the complete-all checkbox updates correctly when individual items are checked/unchecked

Starting URL: https://demo.playwright.dev/todomvc

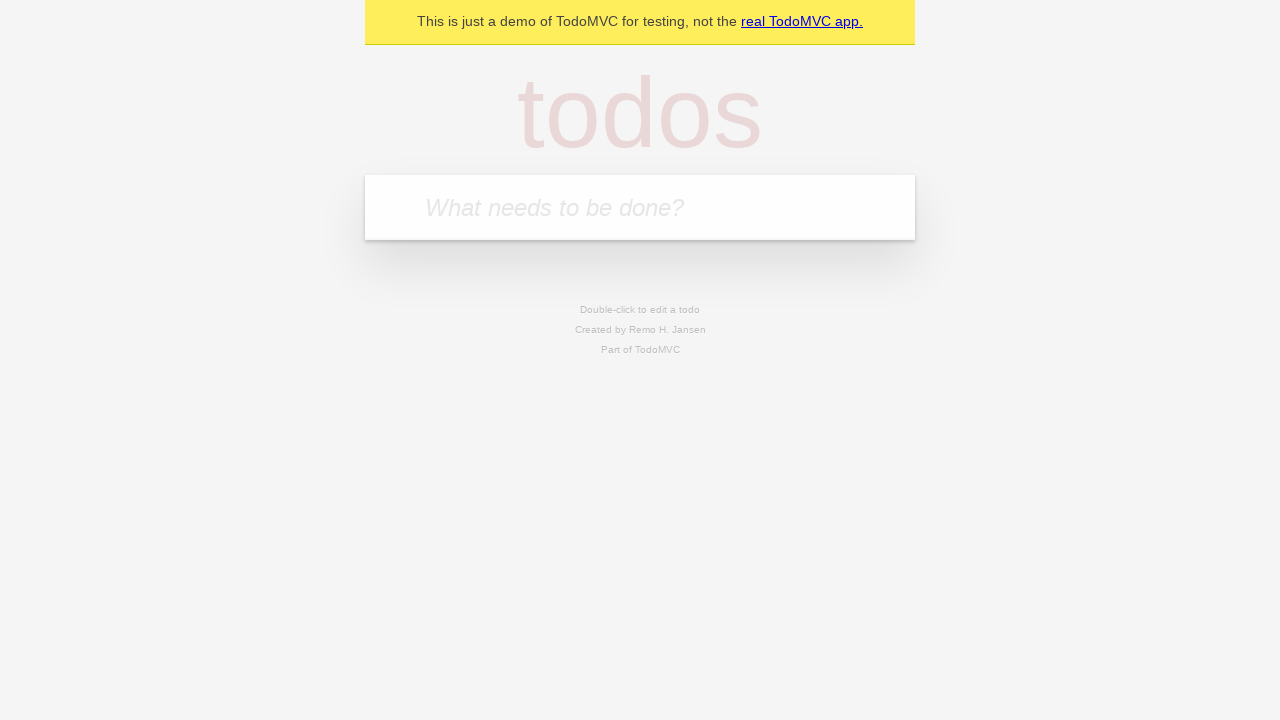

Filled input field with 'buy some cheese' on internal:attr=[placeholder="What needs to be done?"i]
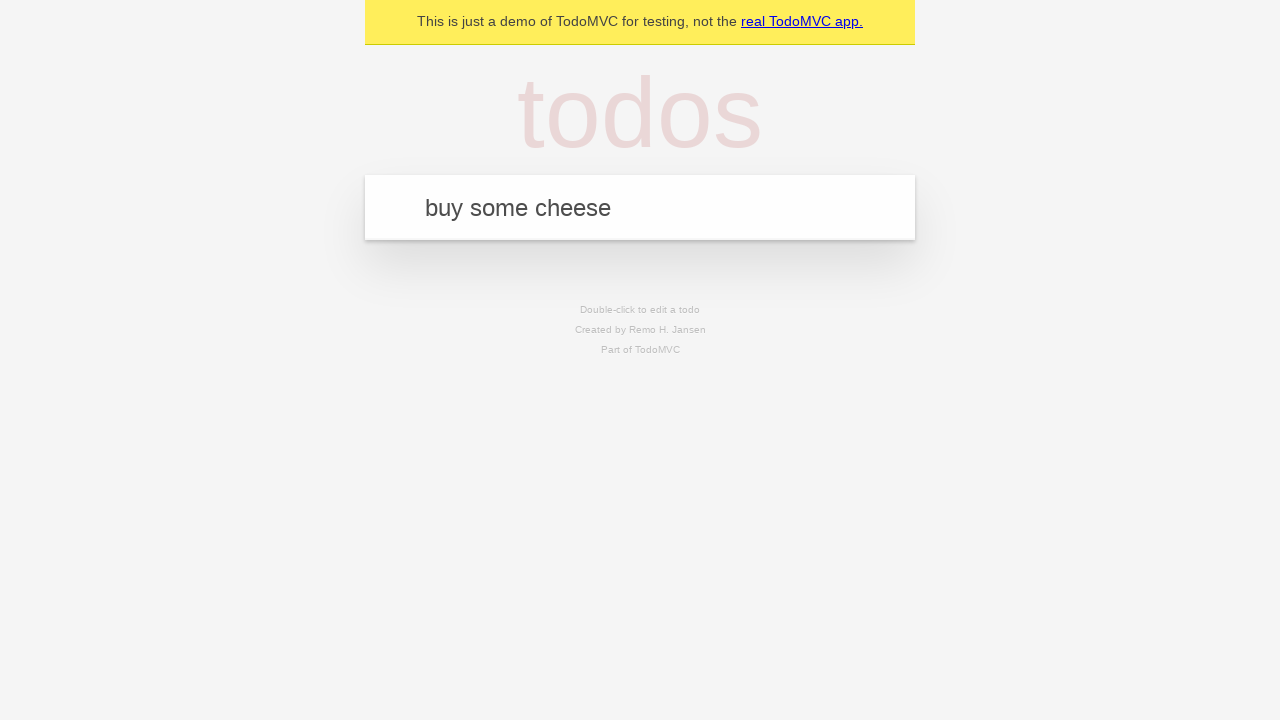

Pressed Enter to add first todo item on internal:attr=[placeholder="What needs to be done?"i]
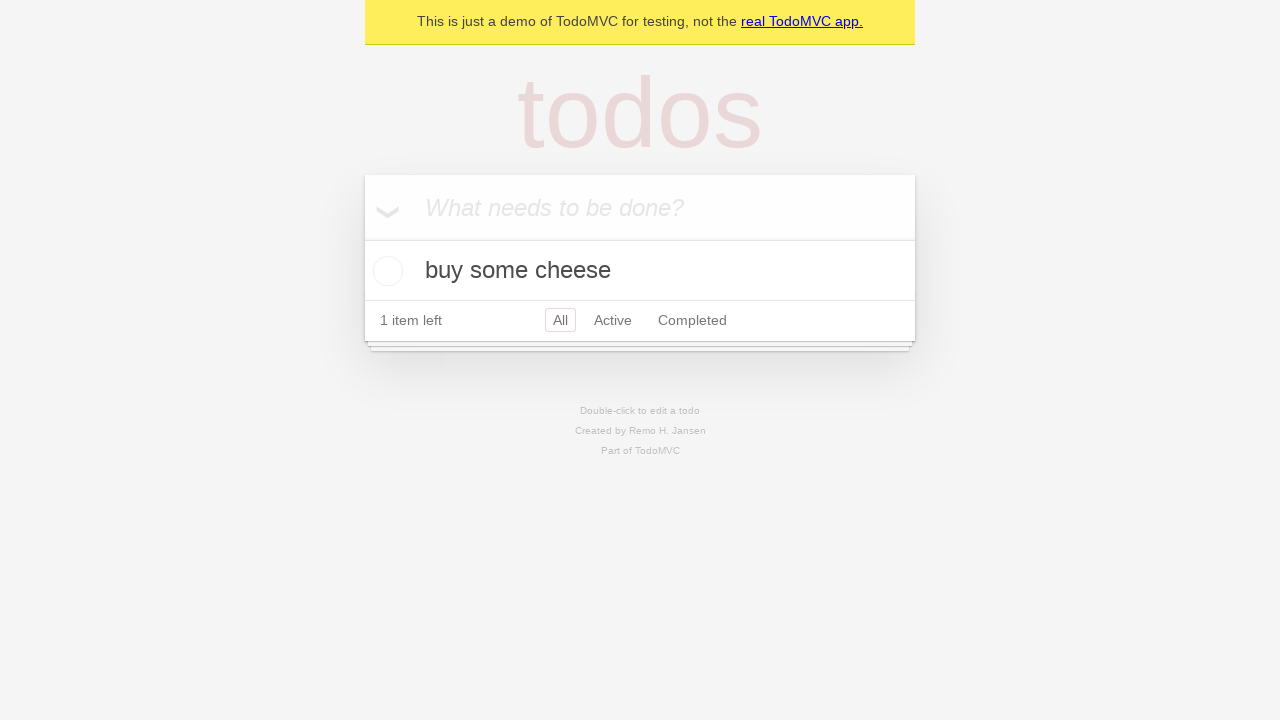

Filled input field with 'feed the cat' on internal:attr=[placeholder="What needs to be done?"i]
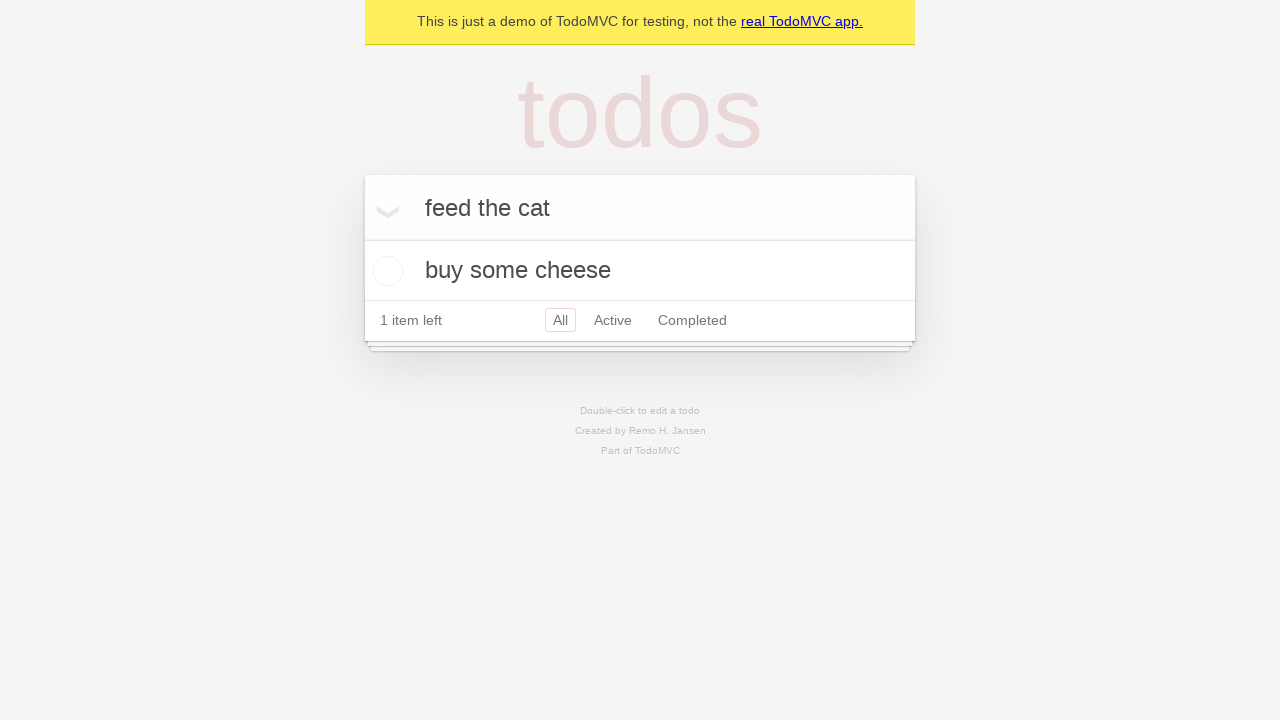

Pressed Enter to add second todo item on internal:attr=[placeholder="What needs to be done?"i]
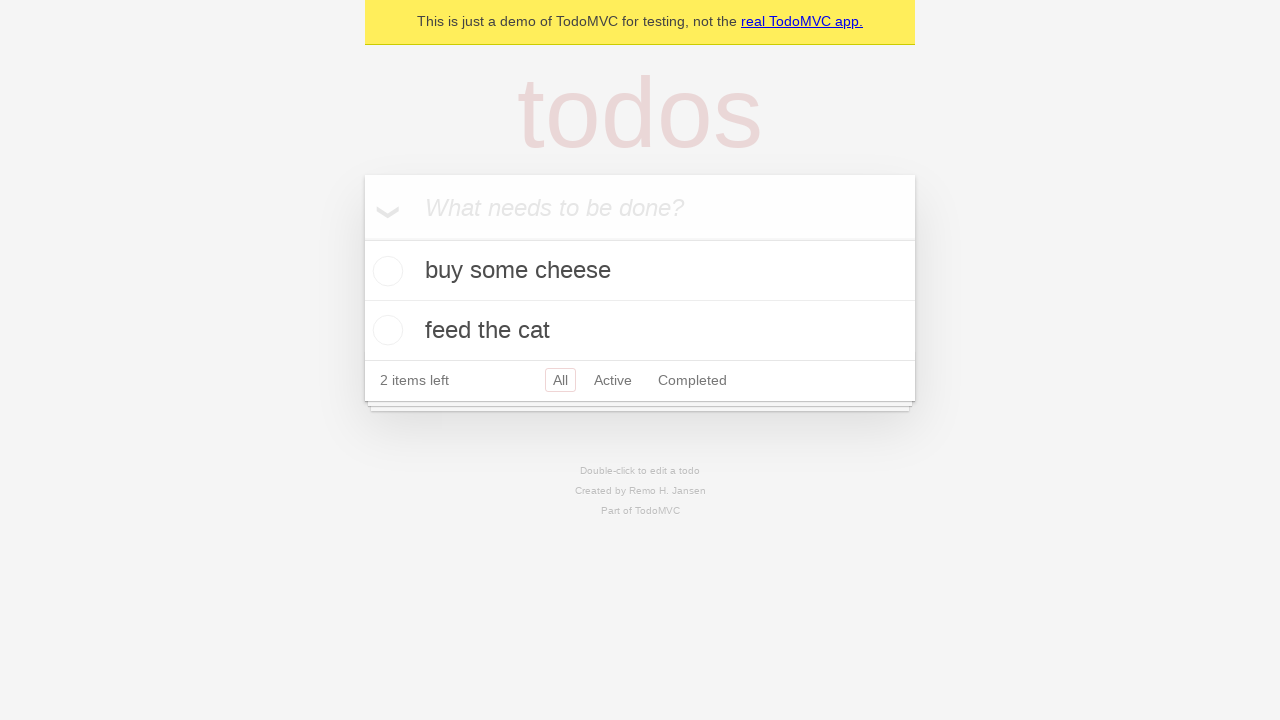

Filled input field with 'book a doctors appointment' on internal:attr=[placeholder="What needs to be done?"i]
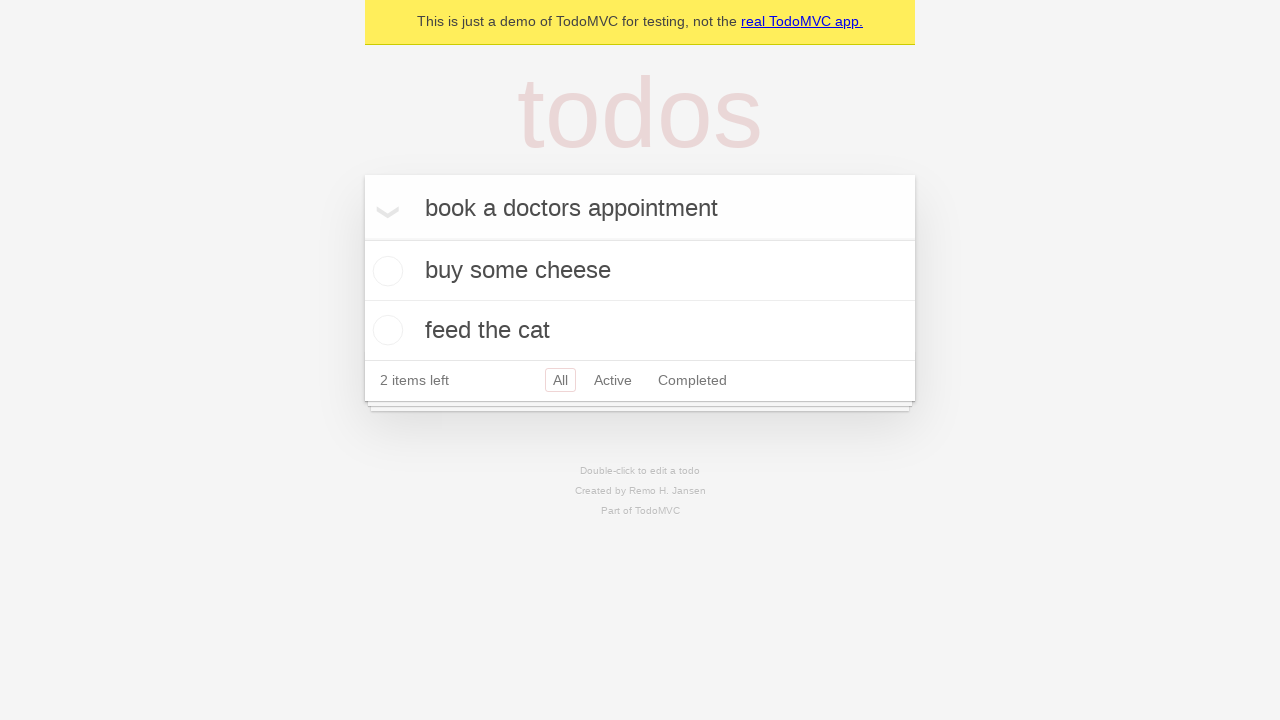

Pressed Enter to add third todo item on internal:attr=[placeholder="What needs to be done?"i]
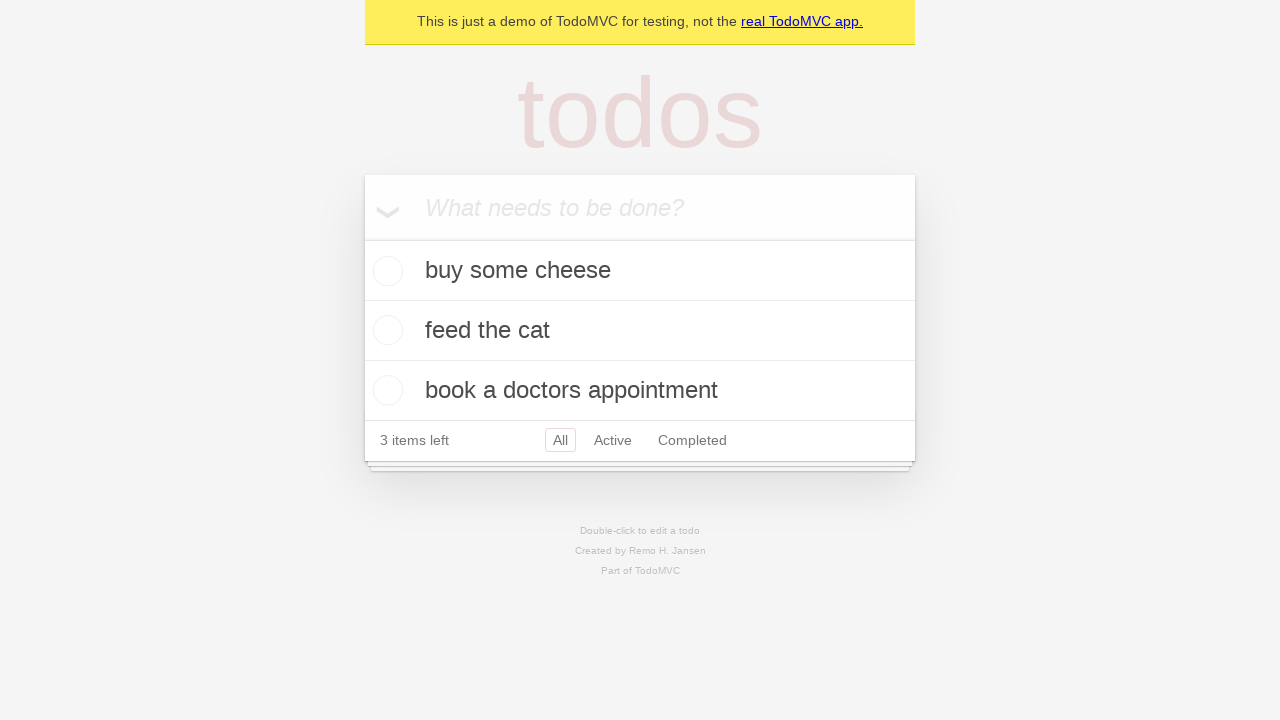

Checked 'Mark all as complete' checkbox to complete all todos at (362, 238) on internal:label="Mark all as complete"i
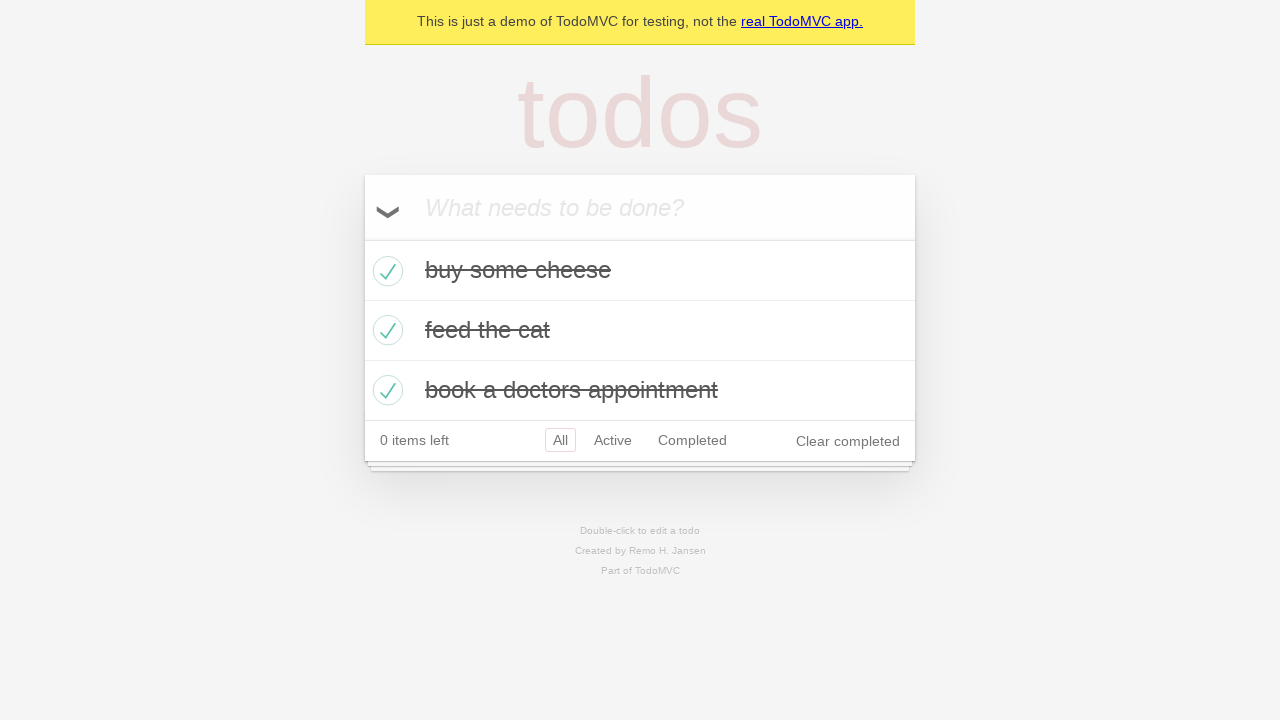

Unchecked the first todo item checkbox at (385, 271) on [data-testid='todo-item'] >> nth=0 >> internal:role=checkbox
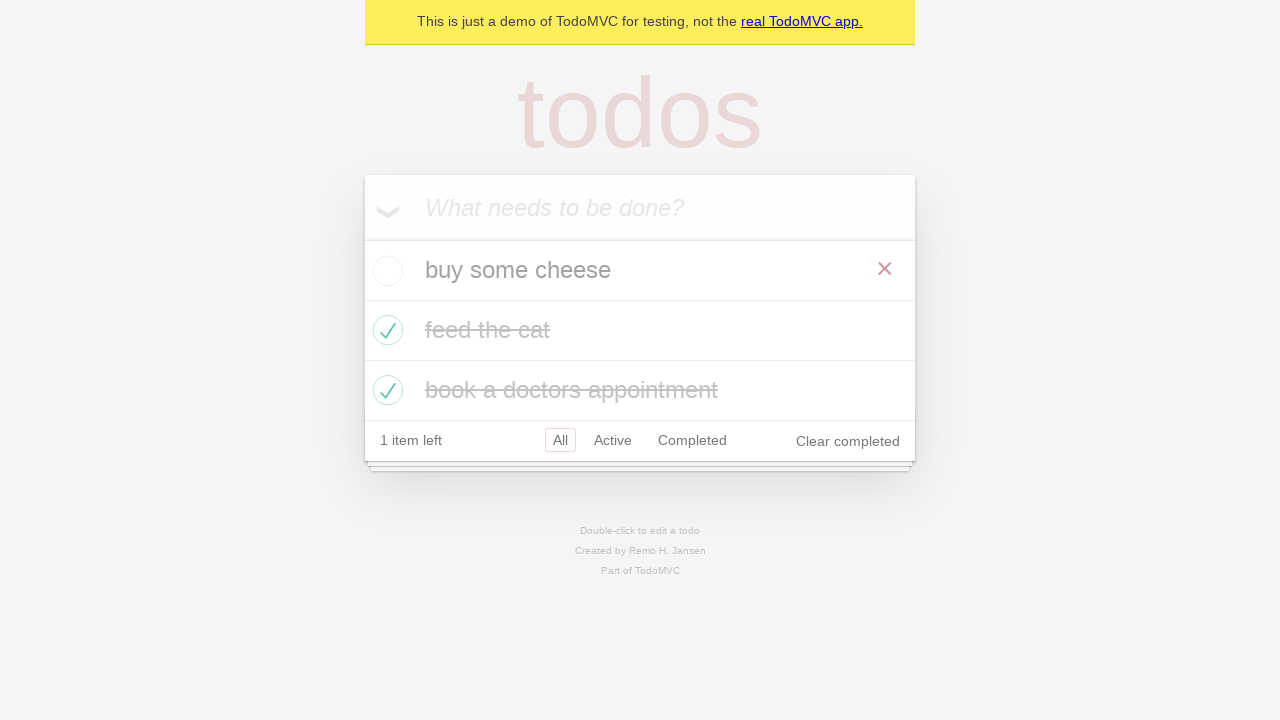

Checked the first todo item checkbox again at (385, 271) on [data-testid='todo-item'] >> nth=0 >> internal:role=checkbox
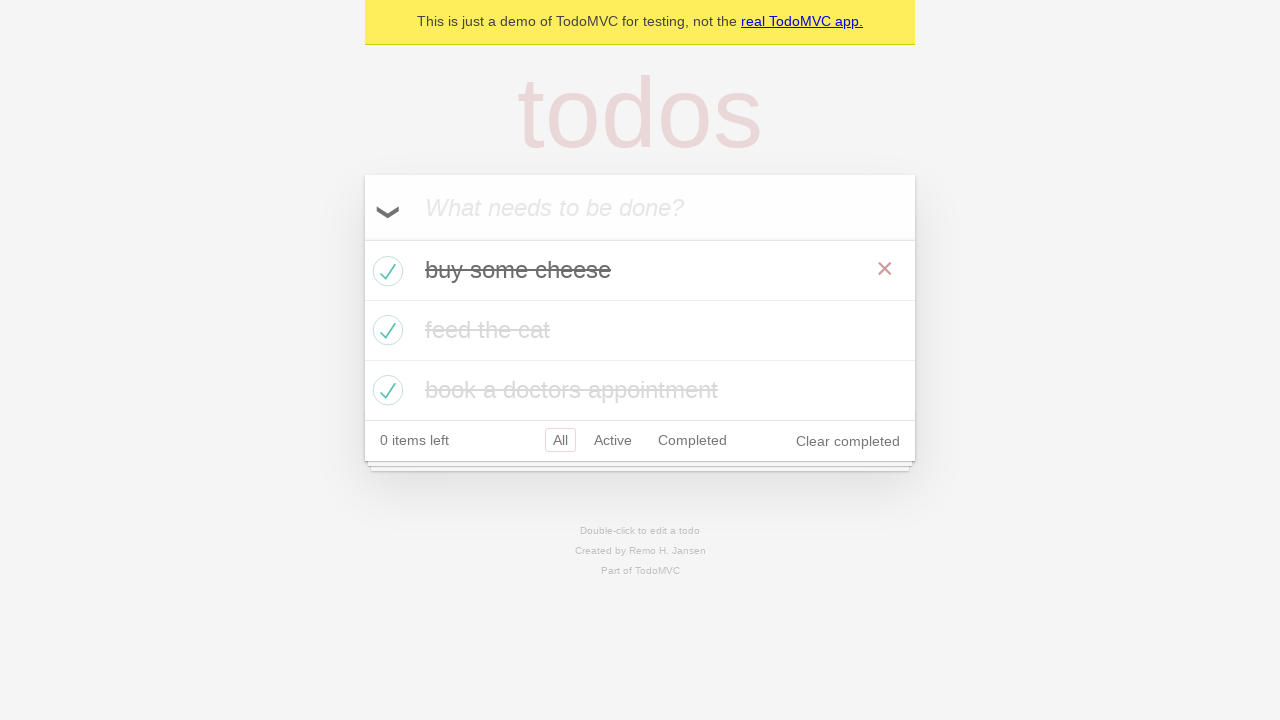

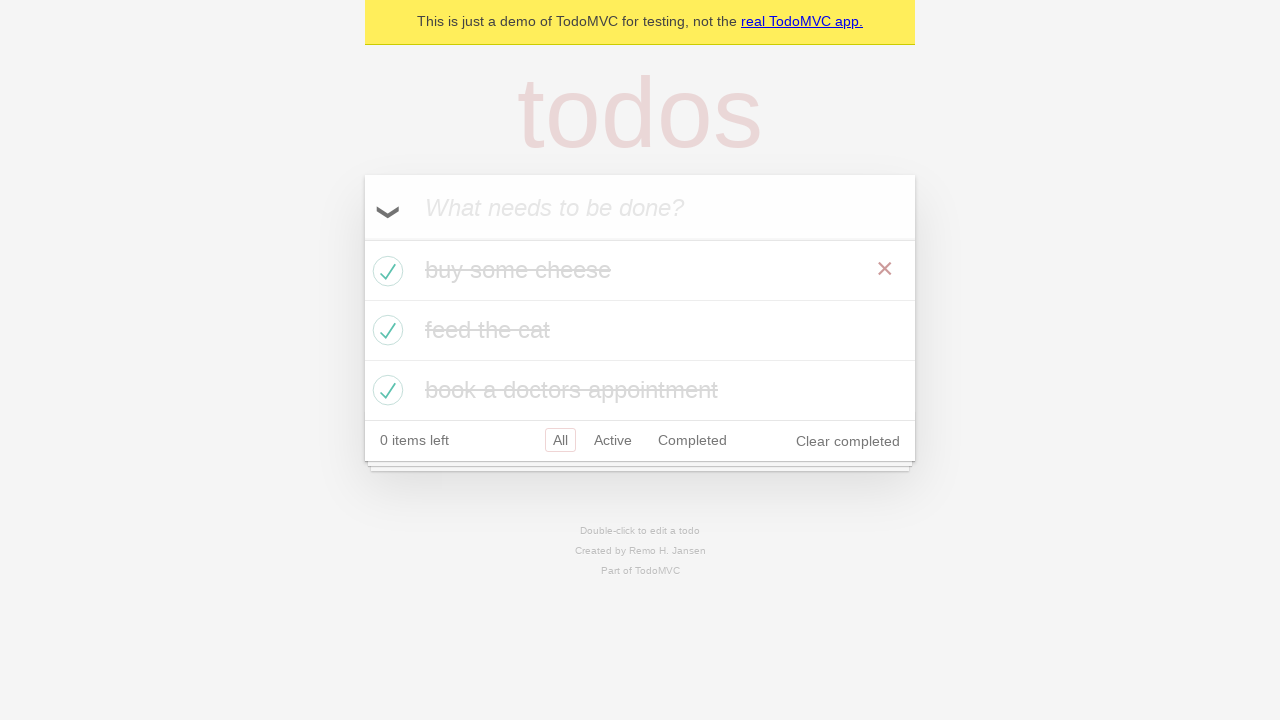